Tests clicking a button with multiple CSS classes three times and handling the resulting alert dialogs

Starting URL: http://uitestingplayground.com/classattr

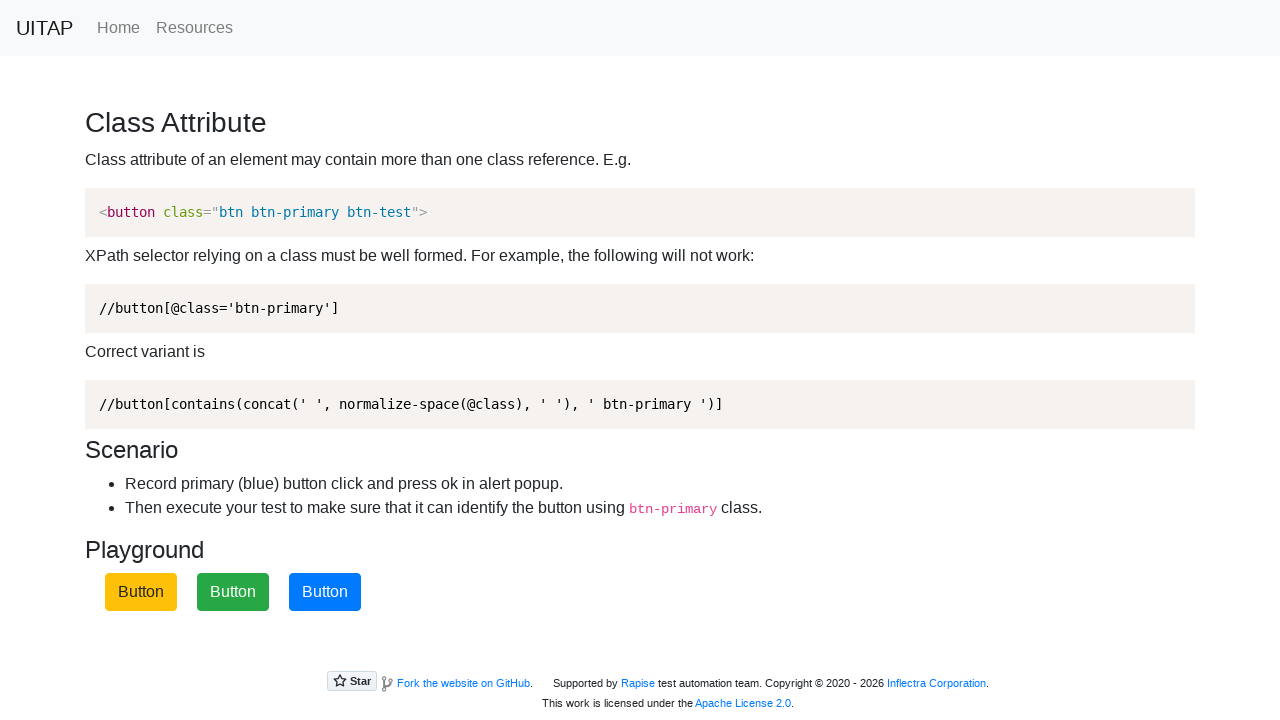

Clicked button with CSS classes (attempt 1 of 3) at (325, 592) on button.btn.btn-primary
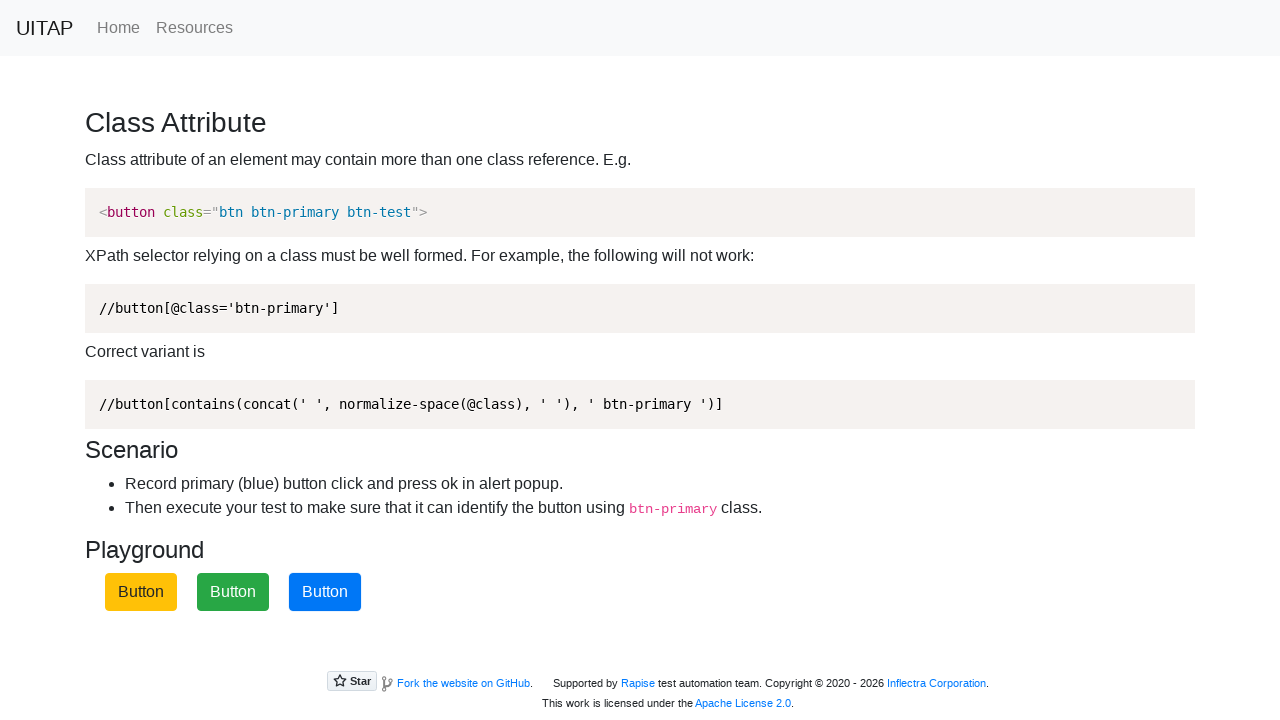

Accepted alert dialog (attempt 1 of 3)
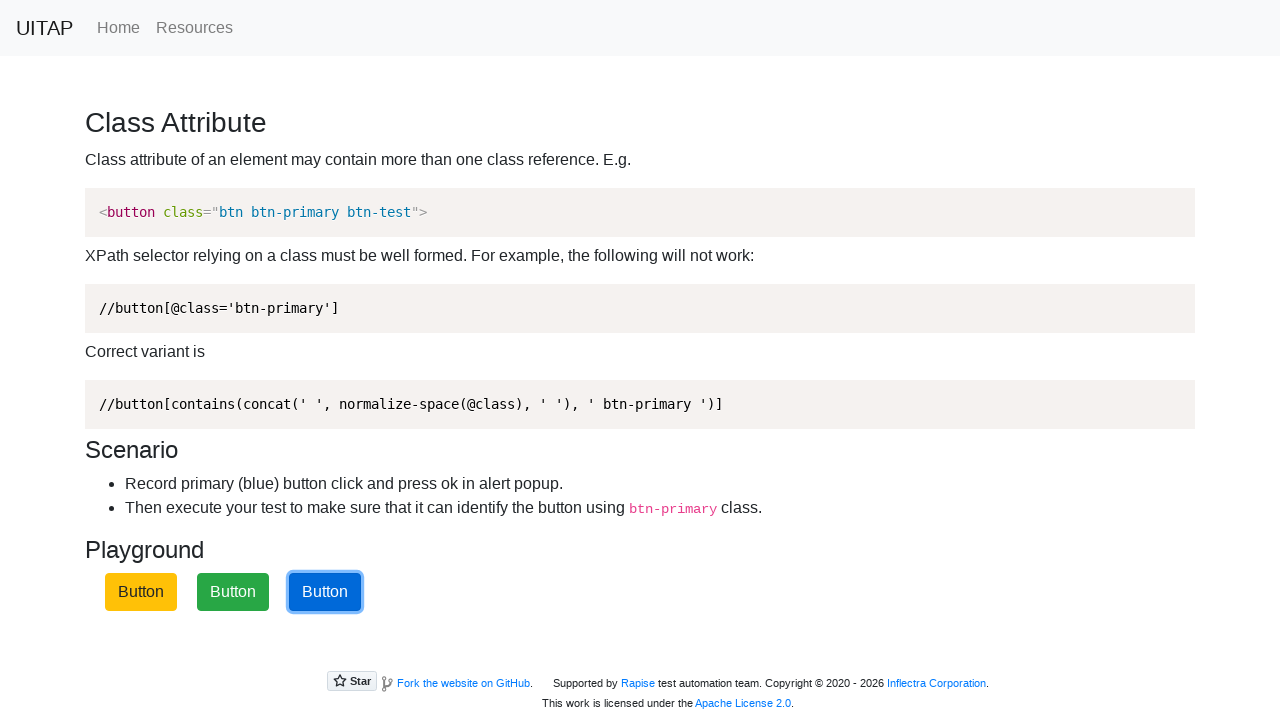

Clicked button with CSS classes (attempt 2 of 3) at (325, 592) on button.btn.btn-primary
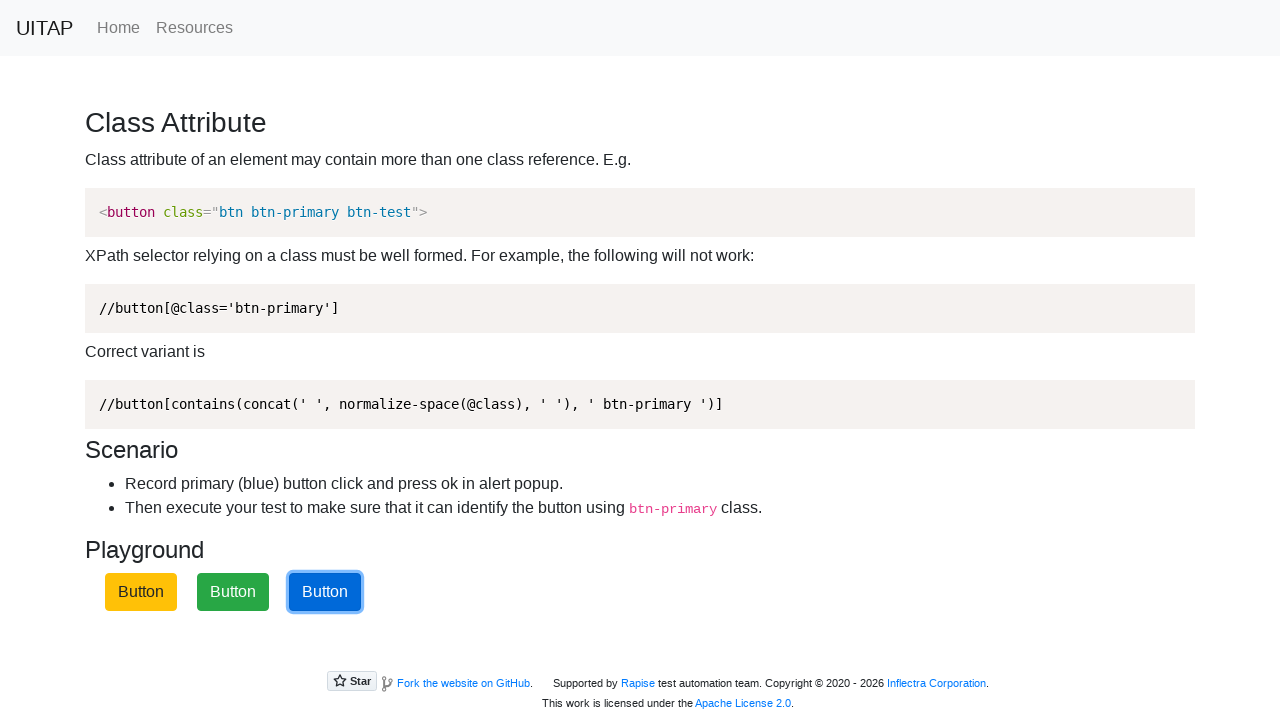

Accepted alert dialog (attempt 2 of 3)
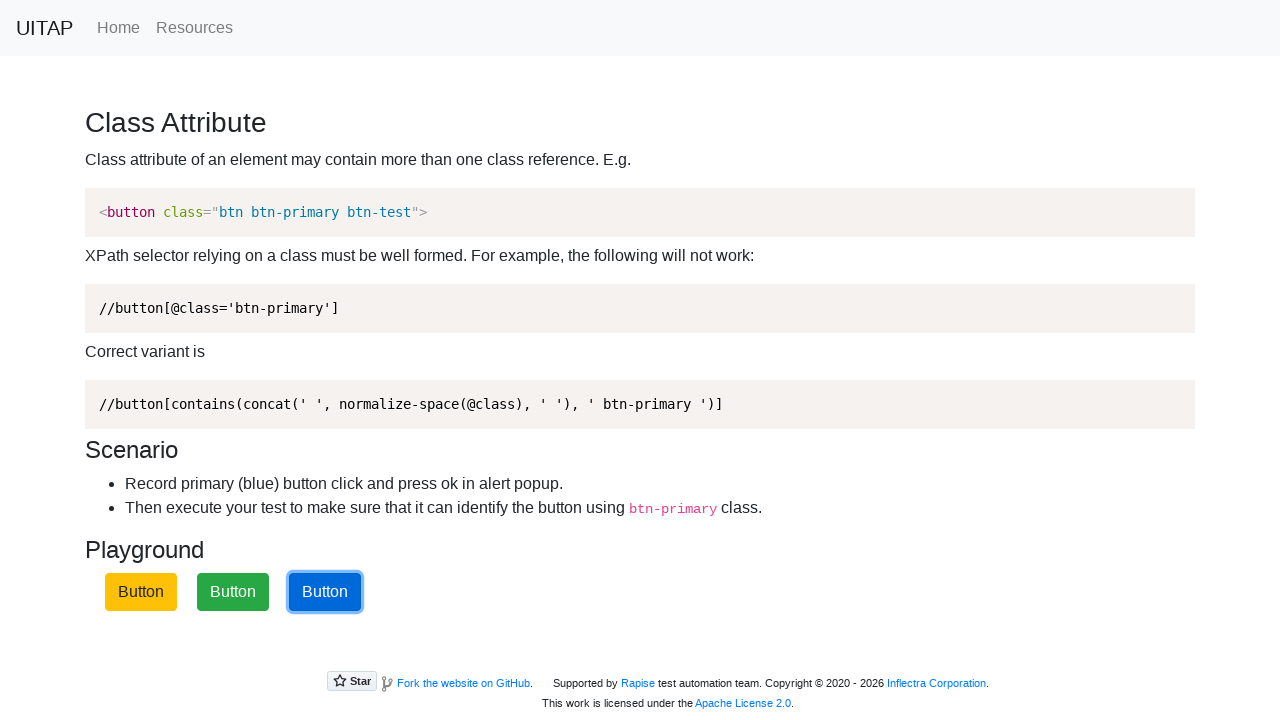

Clicked button with CSS classes (attempt 3 of 3) at (325, 592) on button.btn.btn-primary
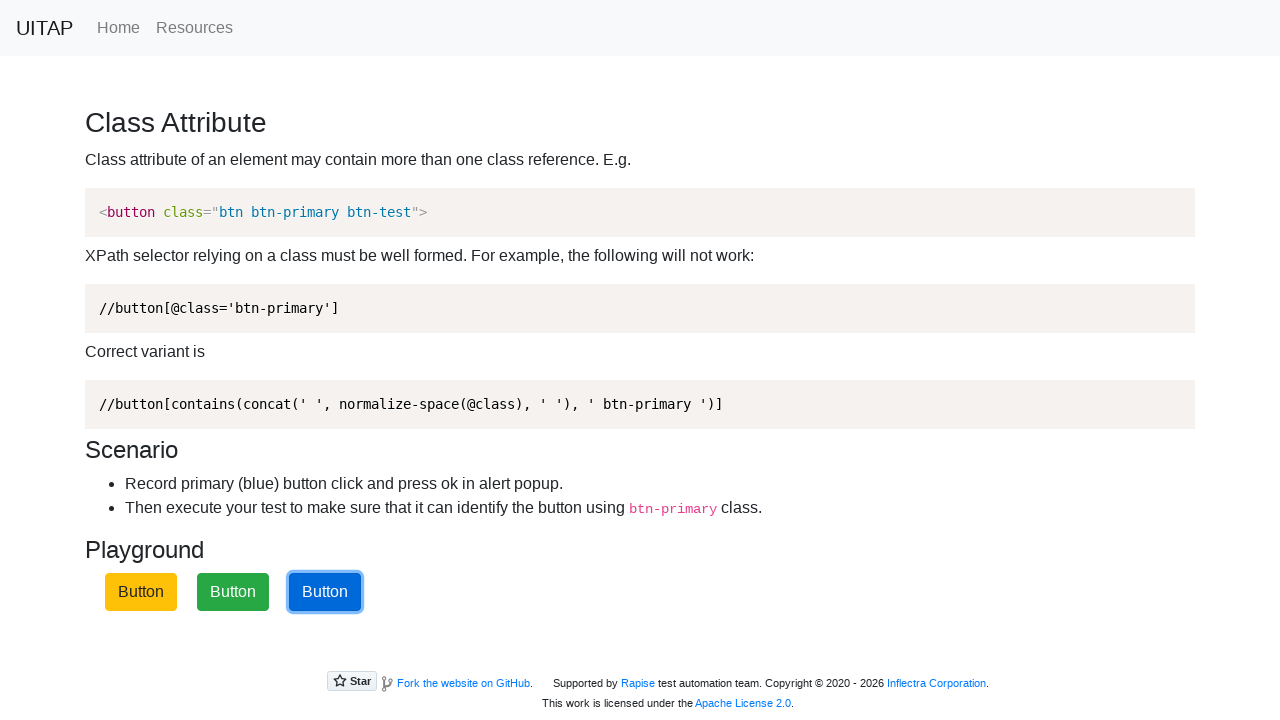

Accepted alert dialog (attempt 3 of 3)
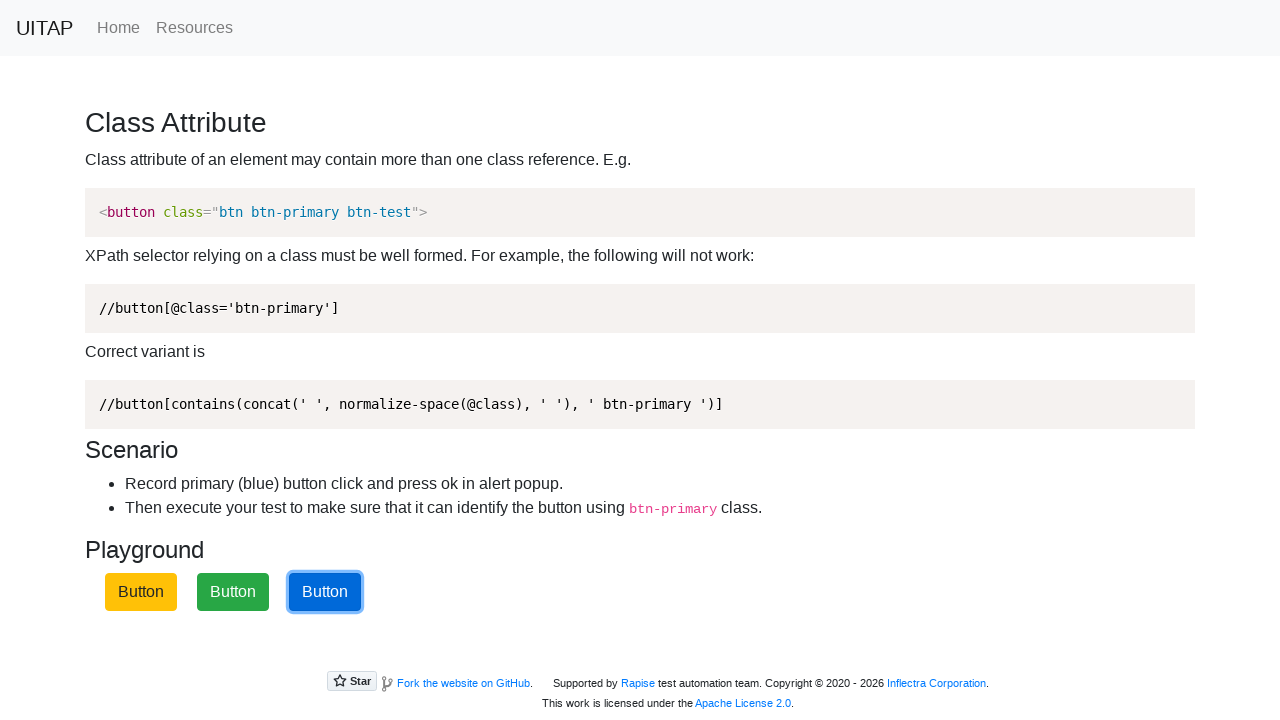

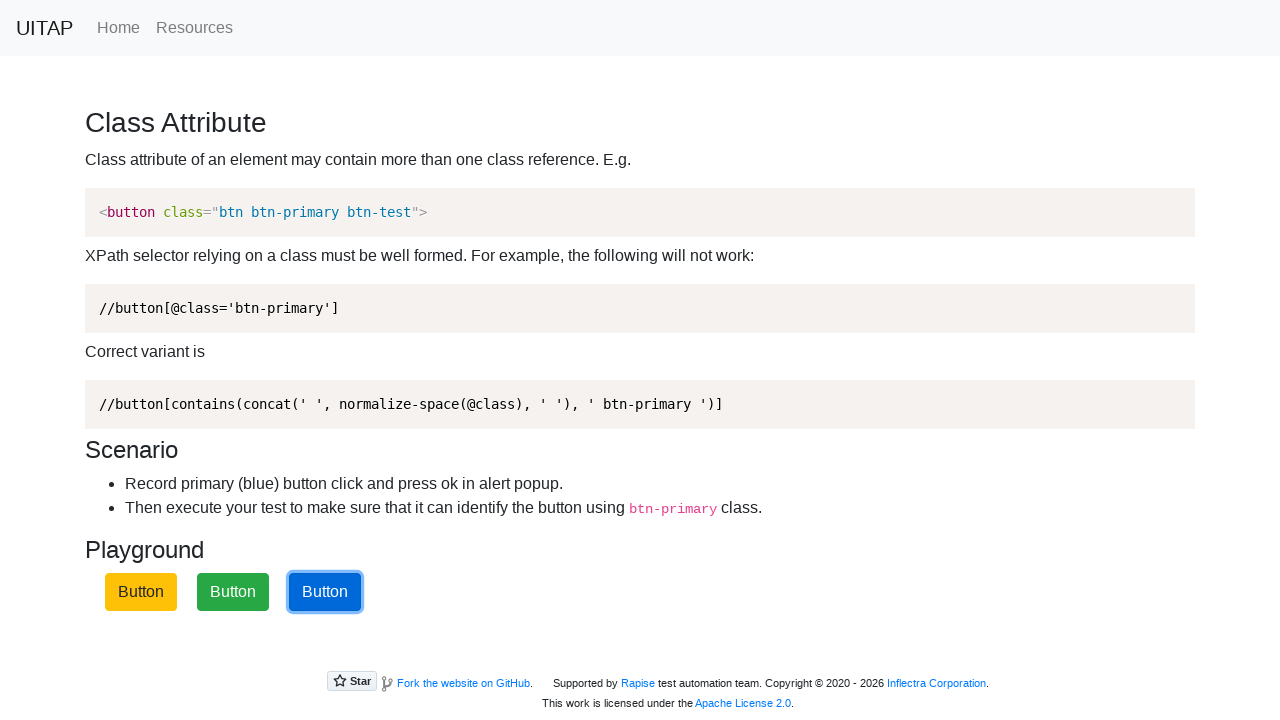